Navigates to the Playwright Java GitHub repository page and verifies the page title is correct.

Starting URL: https://github.com/microsoft/playwright-java

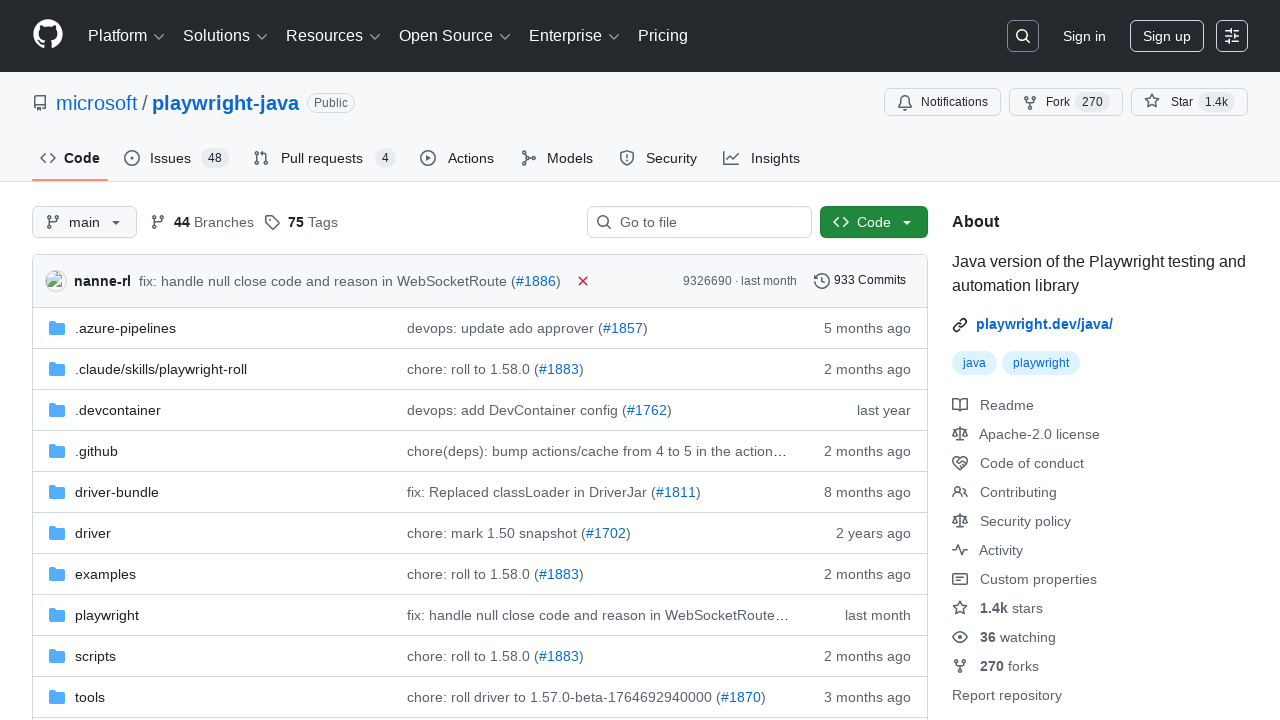

Navigated to Playwright Java GitHub repository page
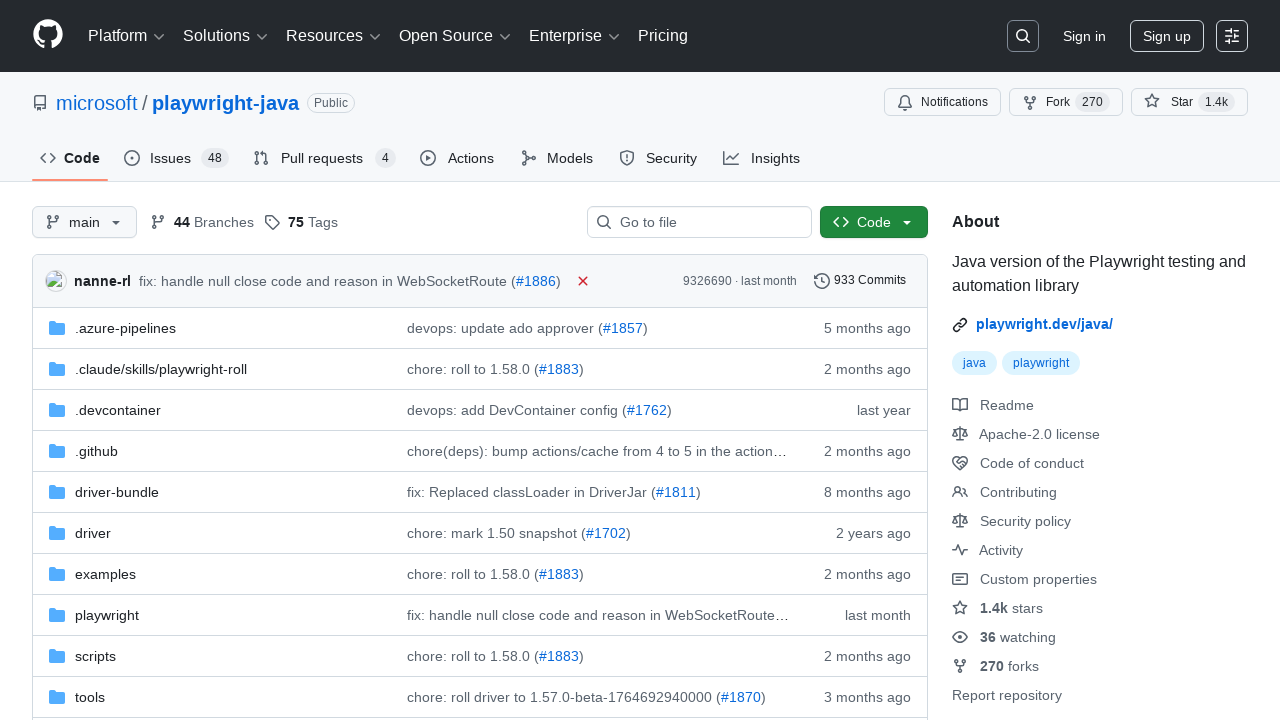

Verified page title is correct
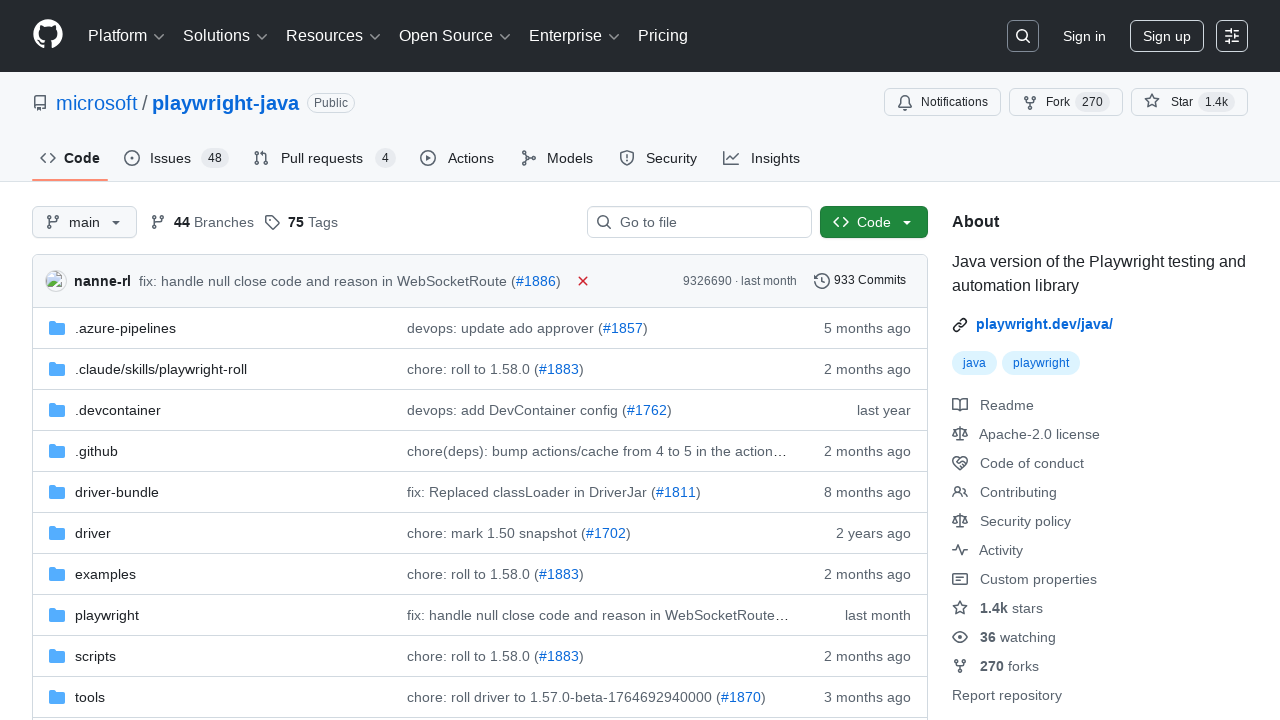

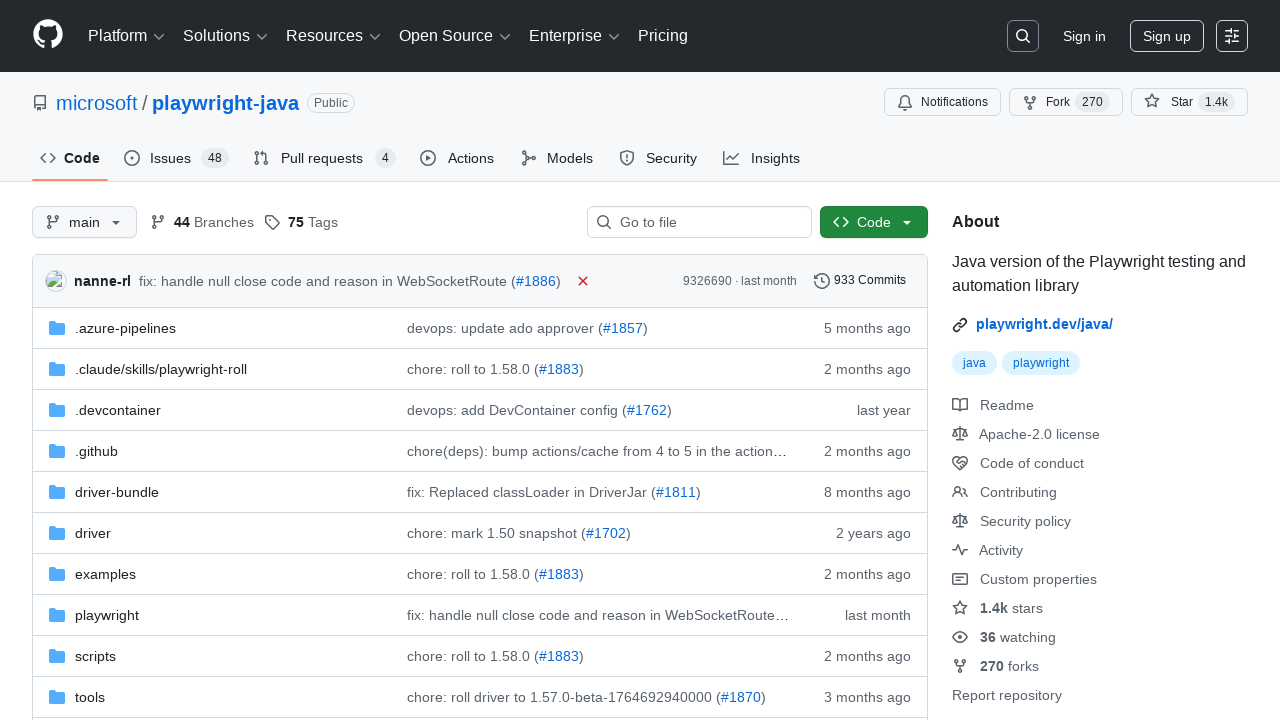